Tests finding a link by partial text (calculated from a mathematical expression), clicking it, then filling out a form with personal information fields (first name, last name, city, country) and submitting it.

Starting URL: http://suninjuly.github.io/find_link_text

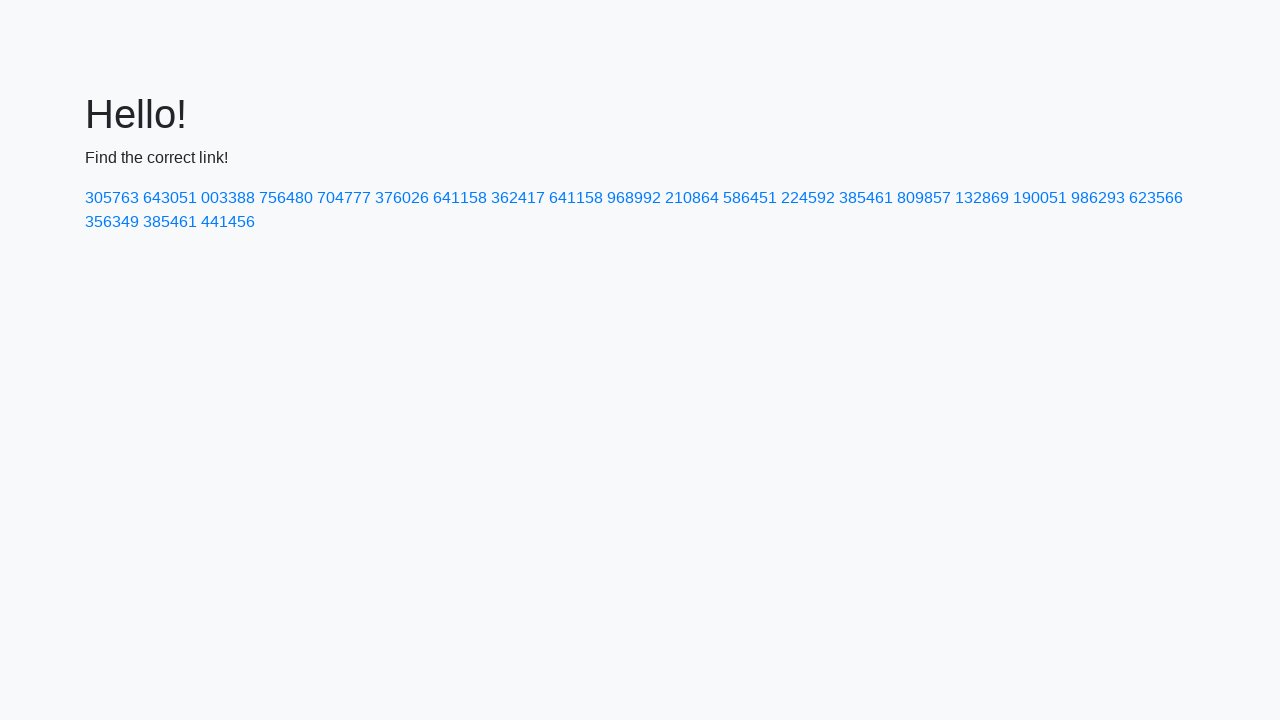

Clicked link with calculated text '224592' at (808, 198) on a:has-text('224592')
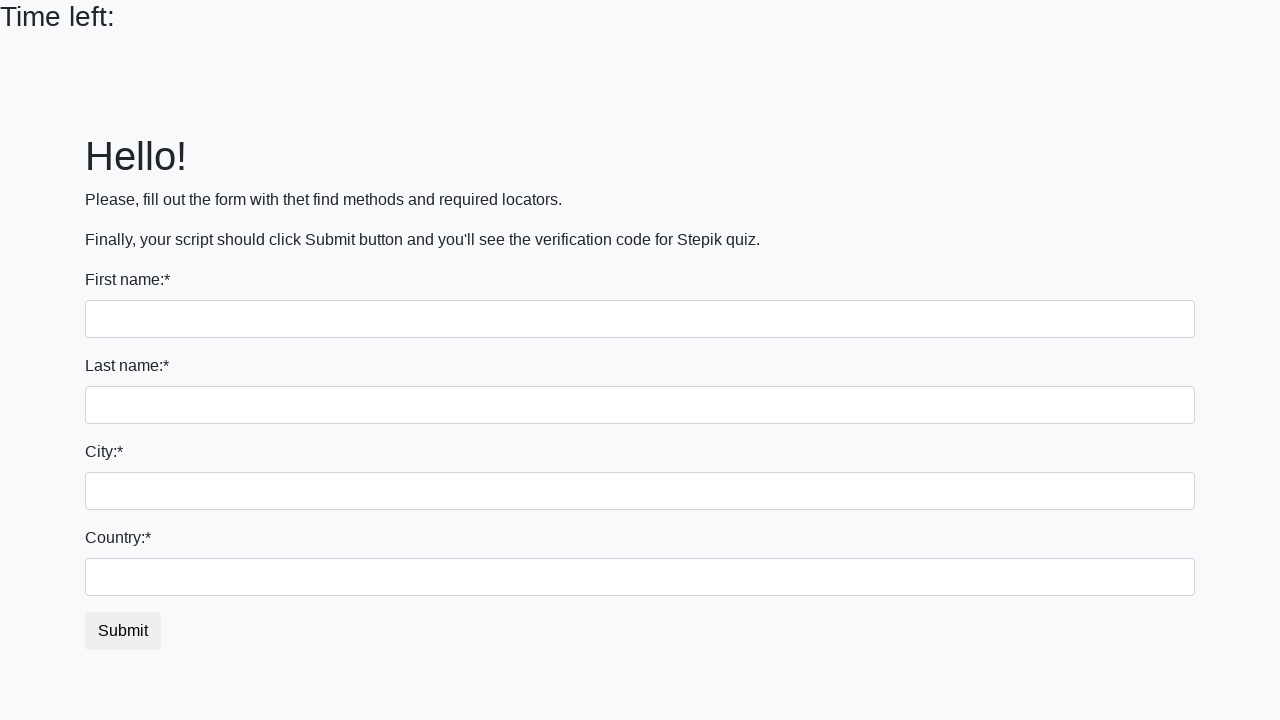

Filled first name field with 'Ivan' on input
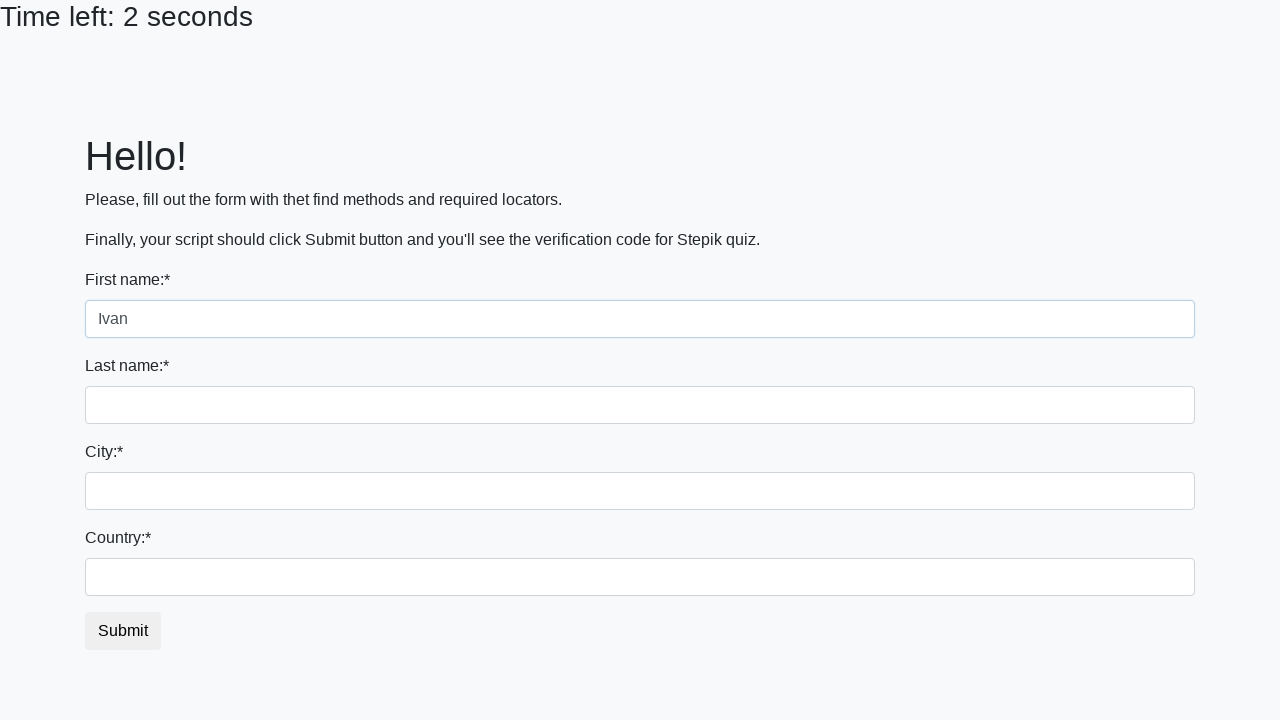

Filled last name field with 'Petrov' on input[name='last_name']
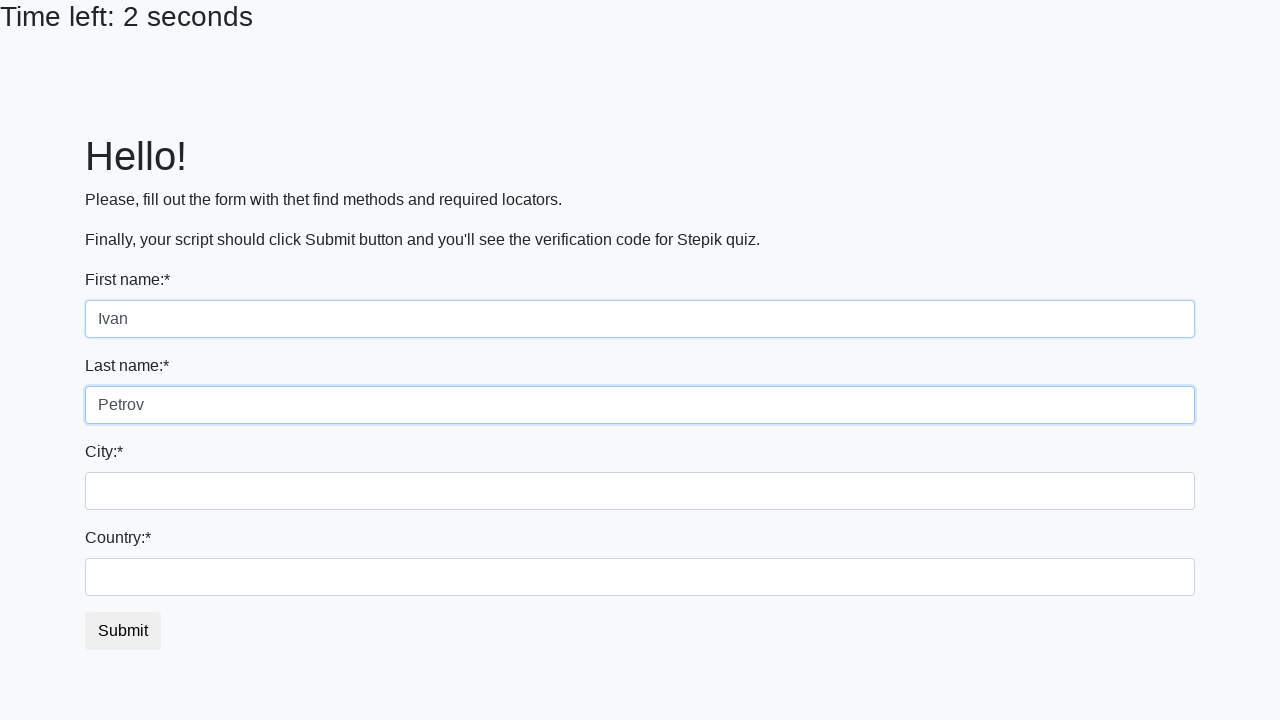

Filled city field with 'Smolensk' on .city
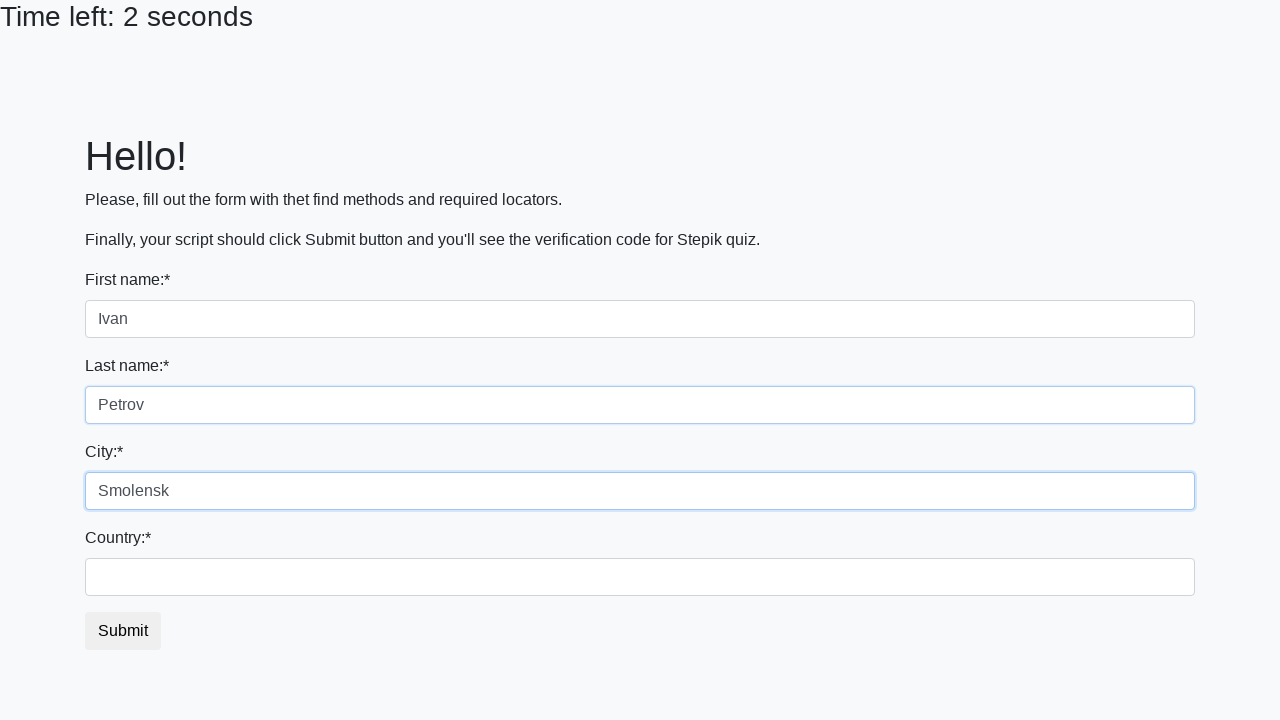

Filled country field with 'Russia' on #country
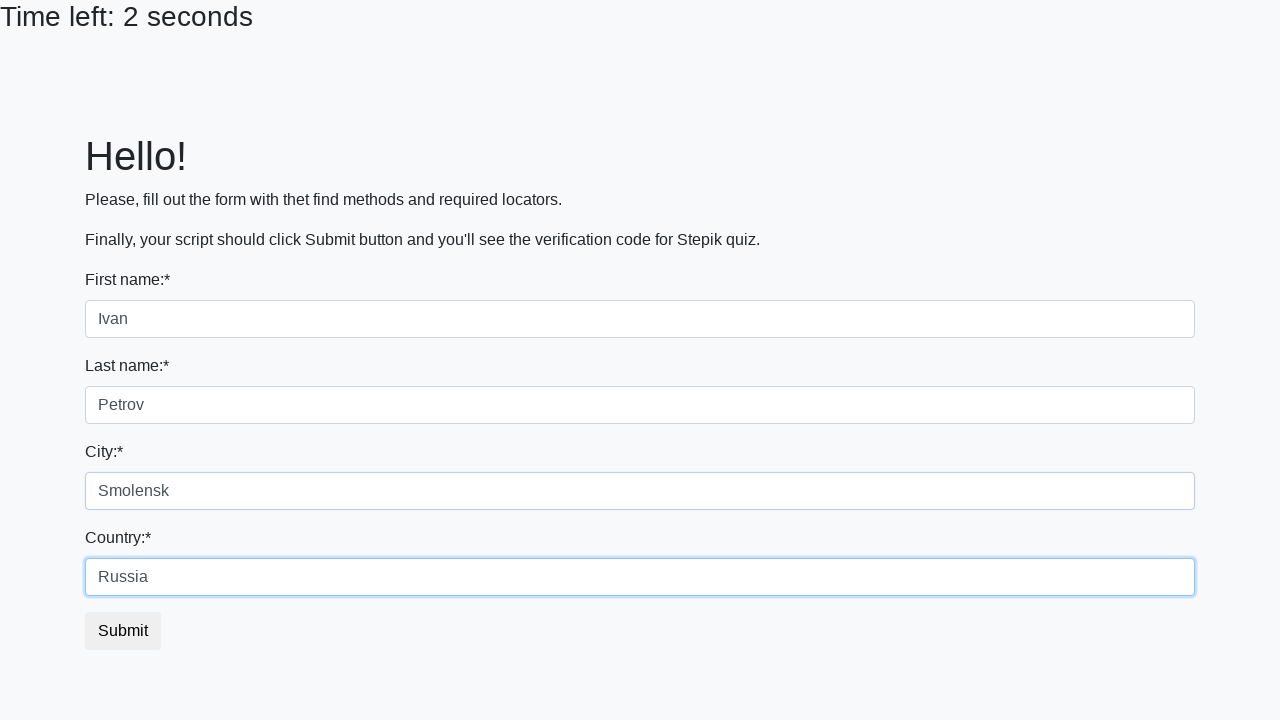

Clicked submit button to submit the form at (123, 631) on button.btn
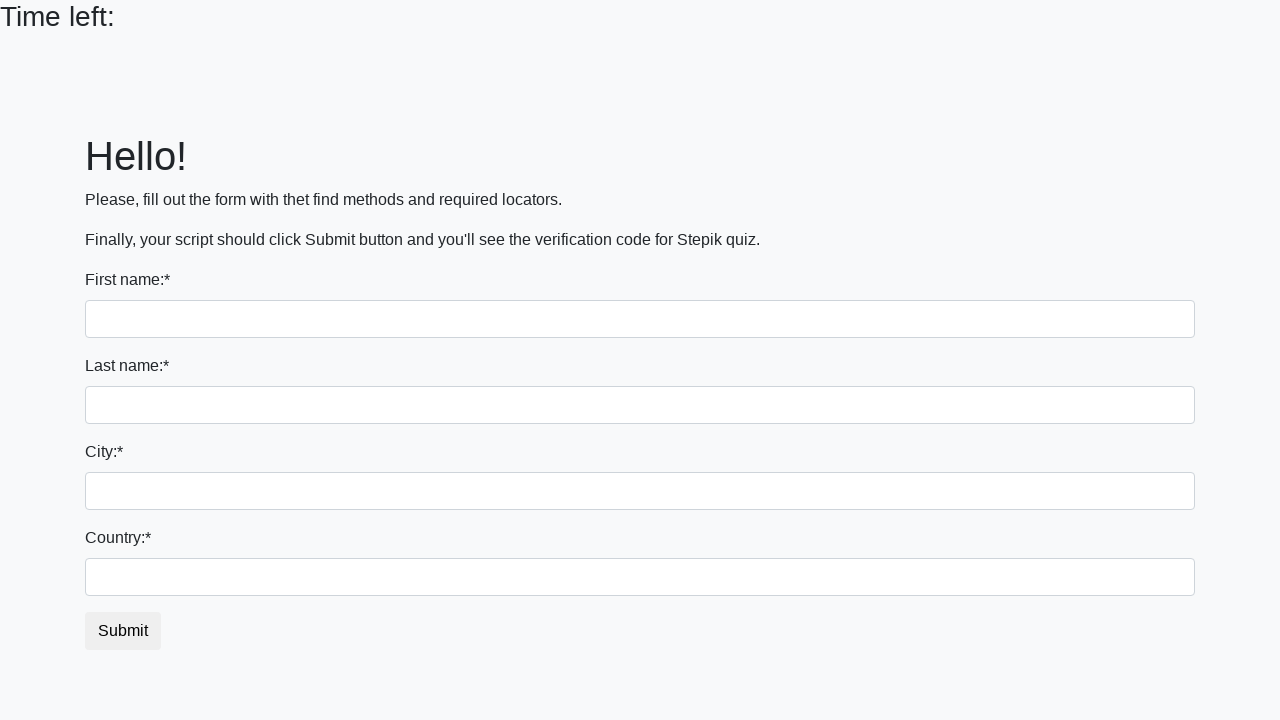

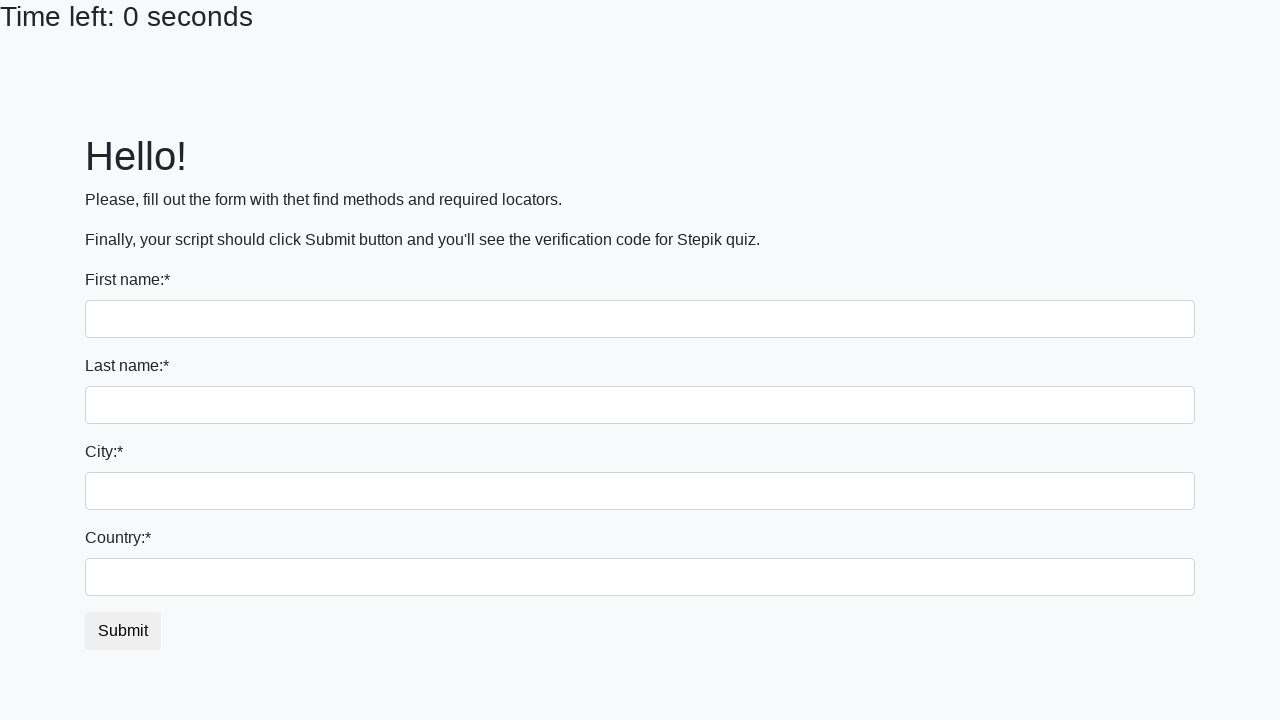